Tests JavaScript alert handling by clicking alert button, accepting the alert, and verifying success message

Starting URL: https://the-internet.herokuapp.com/javascript_alerts

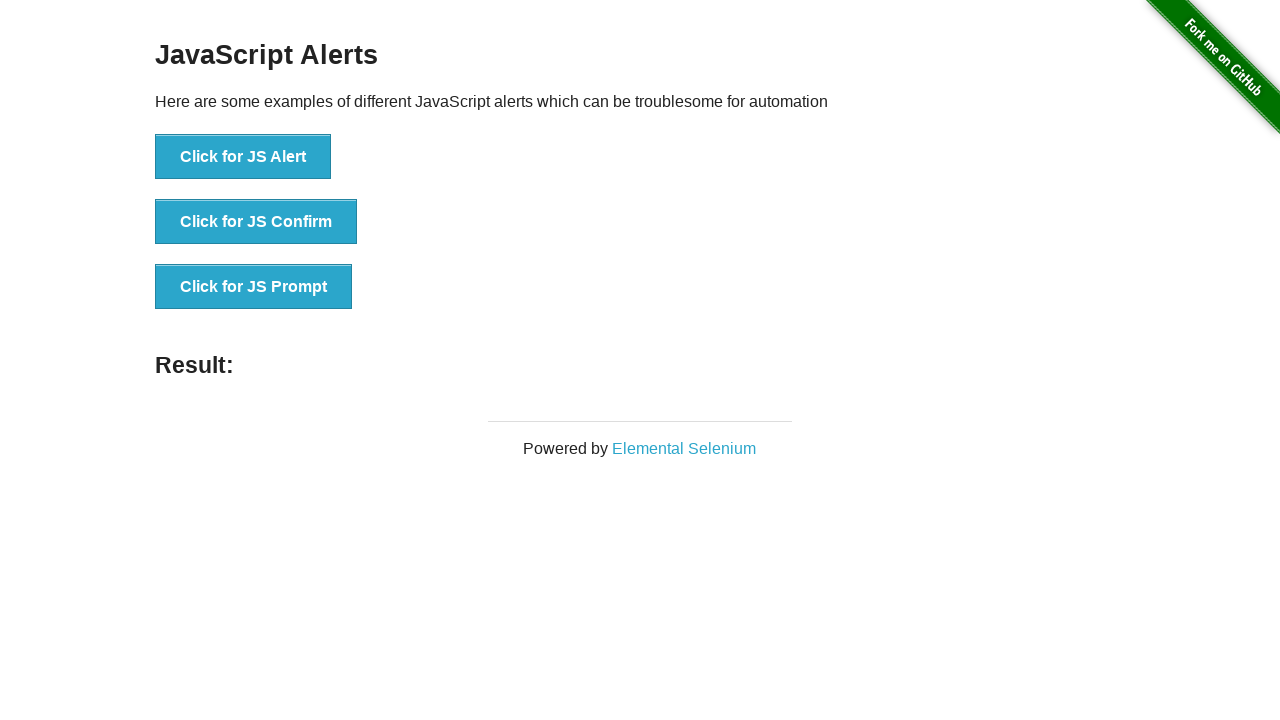

Clicked JS Alert button at (243, 157) on xpath=//button[contains(@onclick,'jsAlert()')]
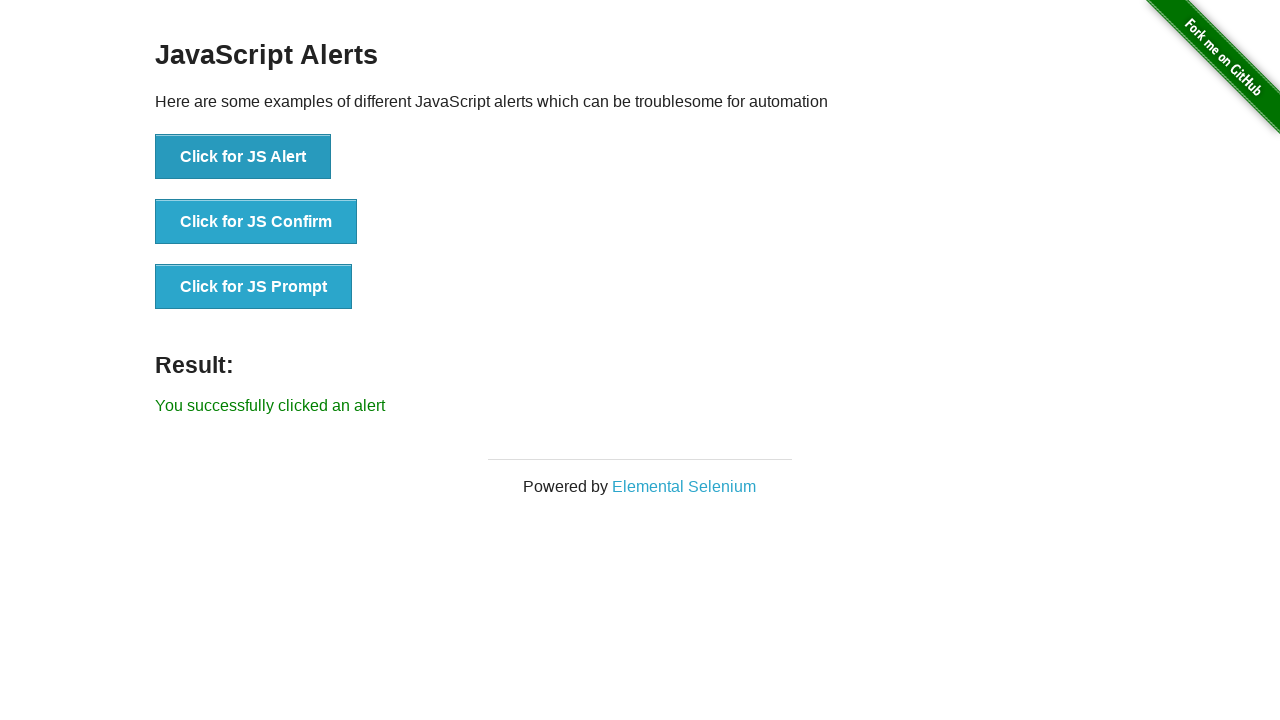

Set up dialog handler to accept alerts
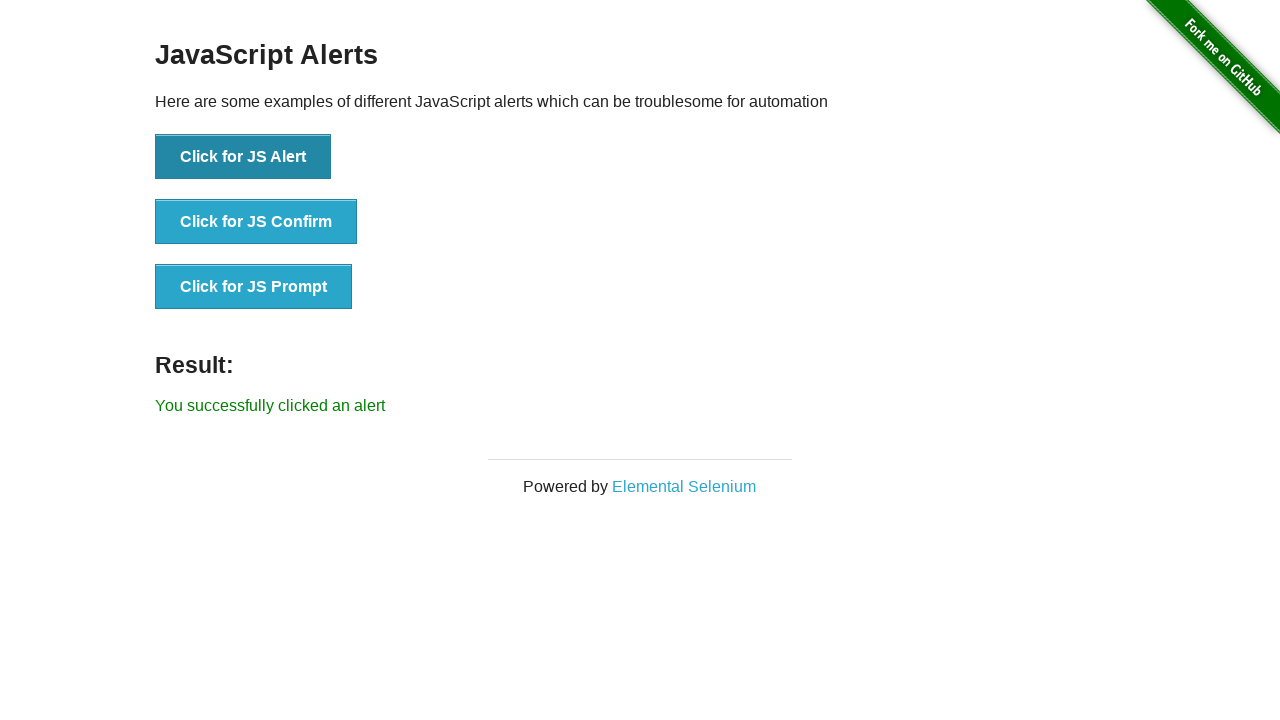

Clicked JS Alert button to trigger alert at (243, 157) on xpath=//button[contains(@onclick,'jsAlert()')]
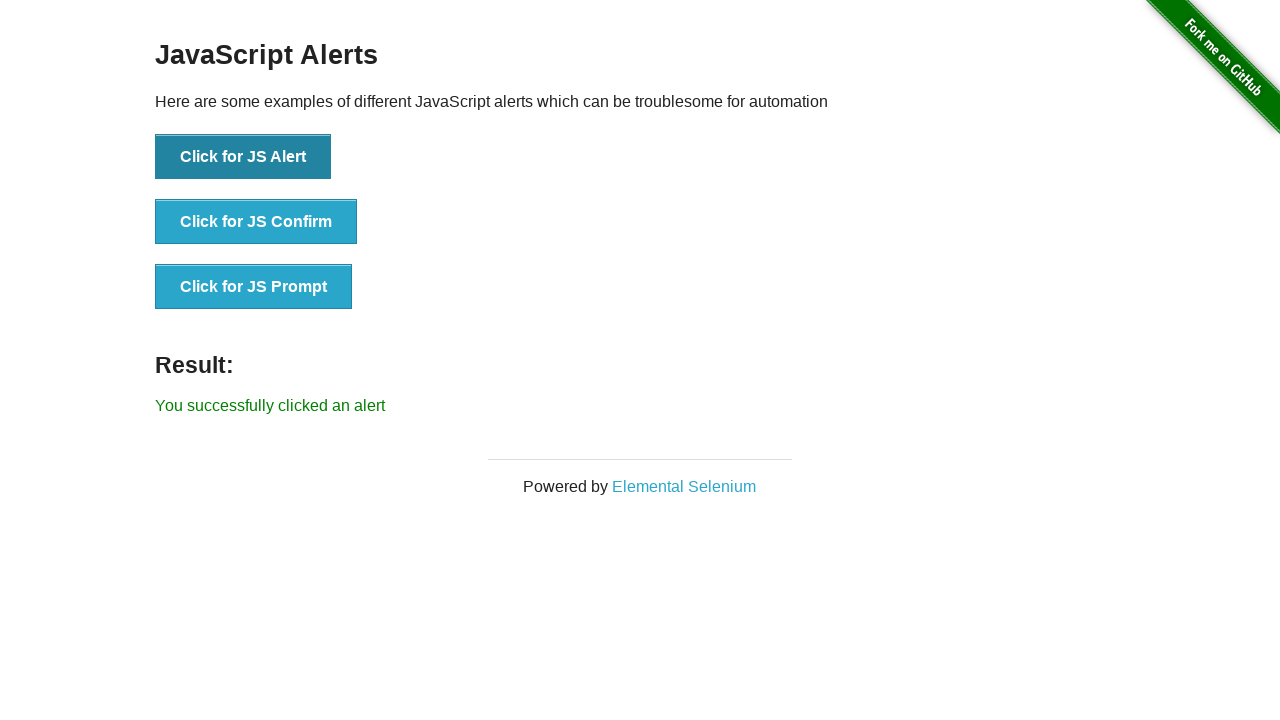

Alert was accepted and success message displayed
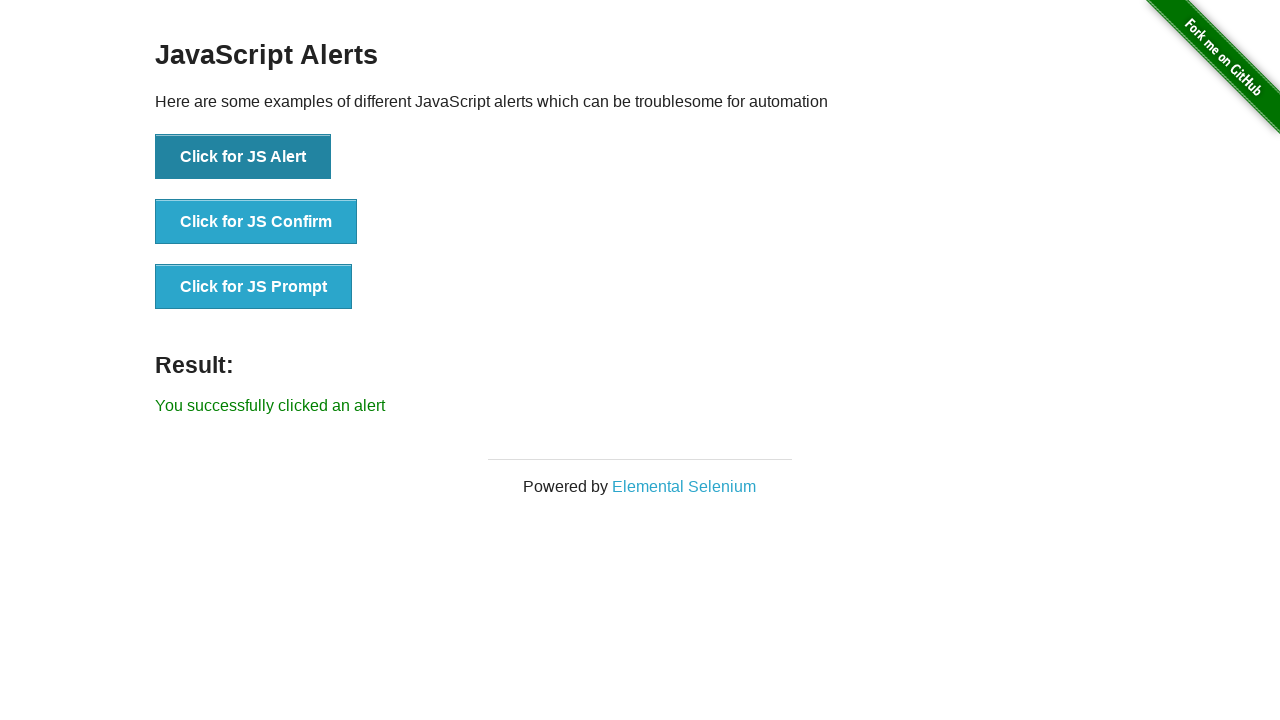

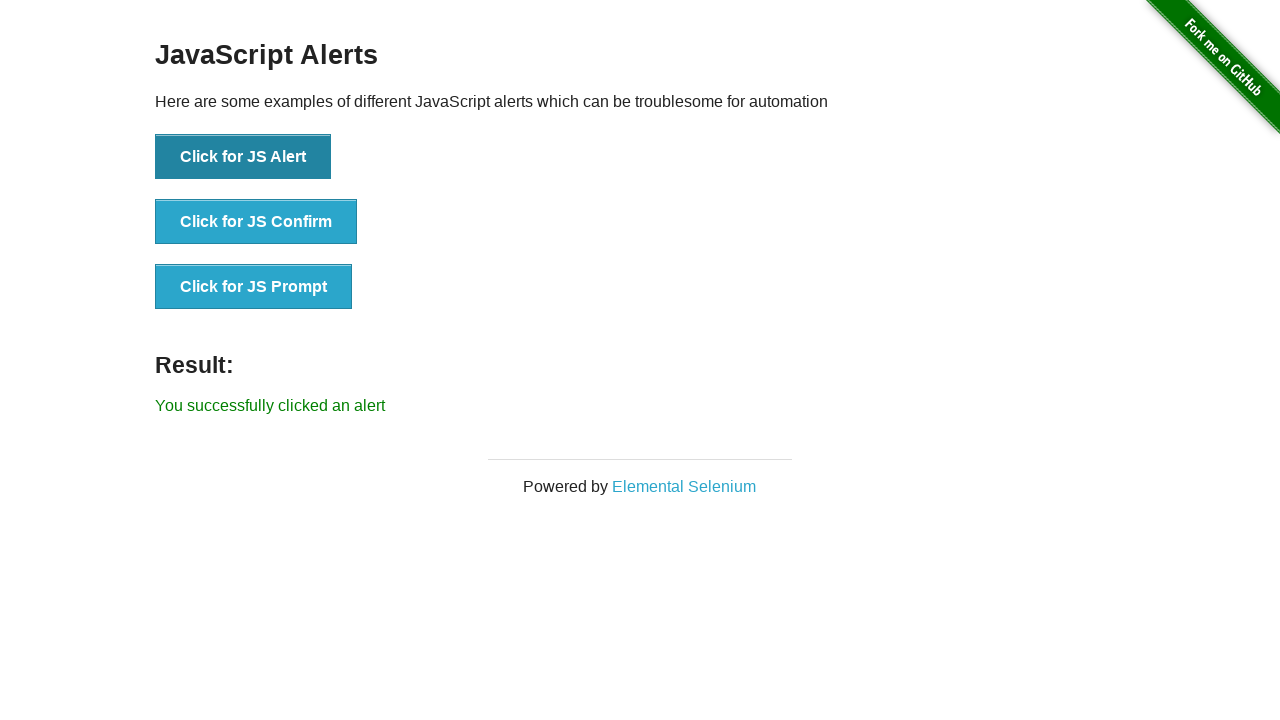